Tests drag and drop functionality by dragging an element to a specific position based on the target element's coordinates

Starting URL: https://jqueryui.com/droppable/

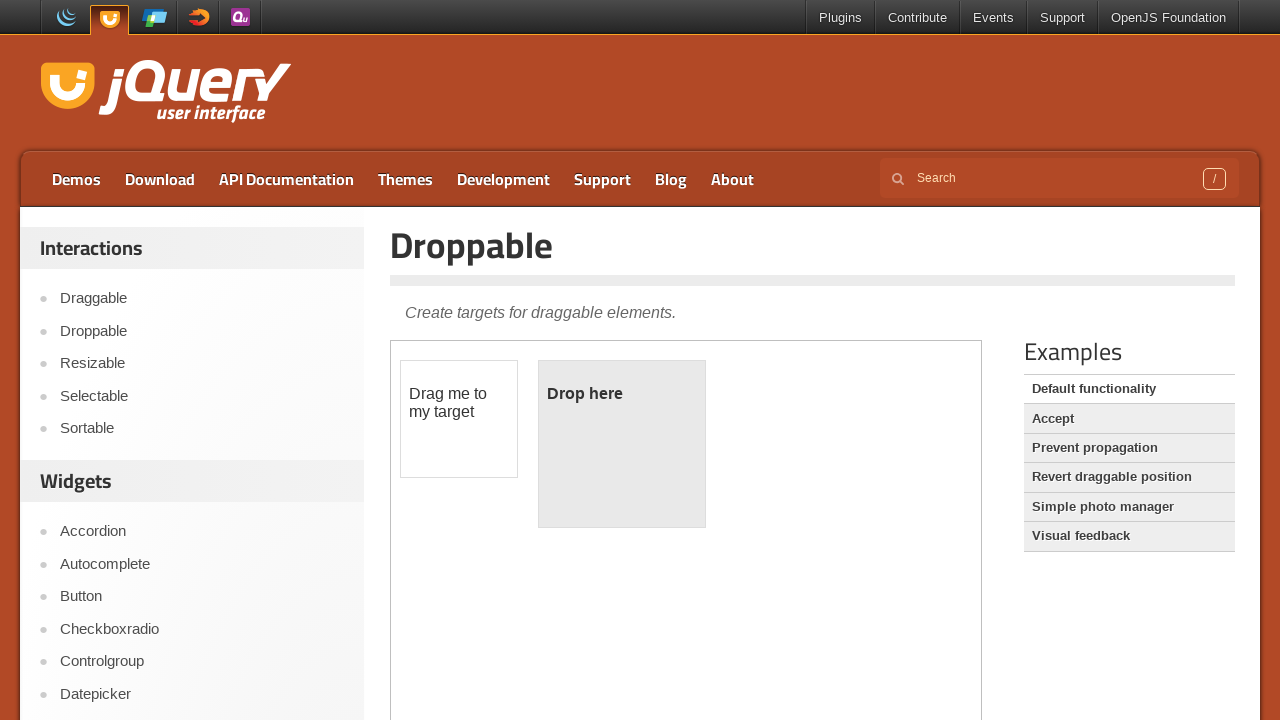

Located iframe containing drag and drop elements
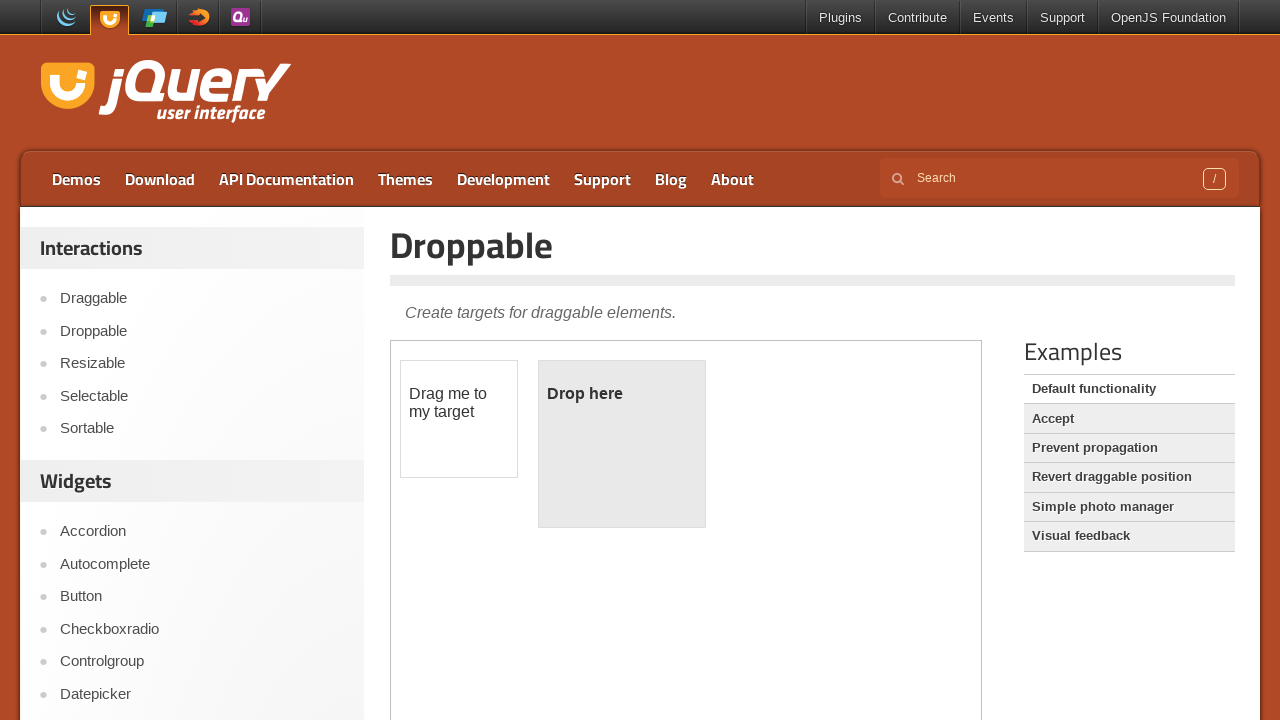

Located draggable source element
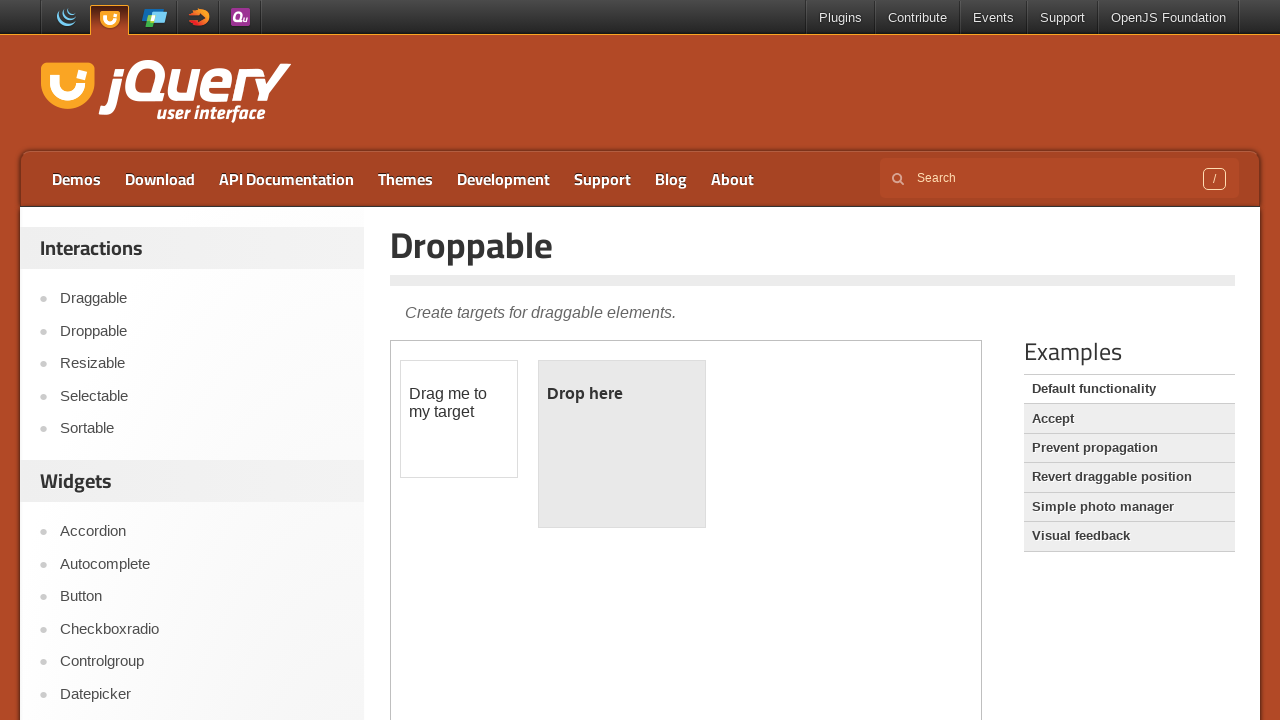

Located droppable target element
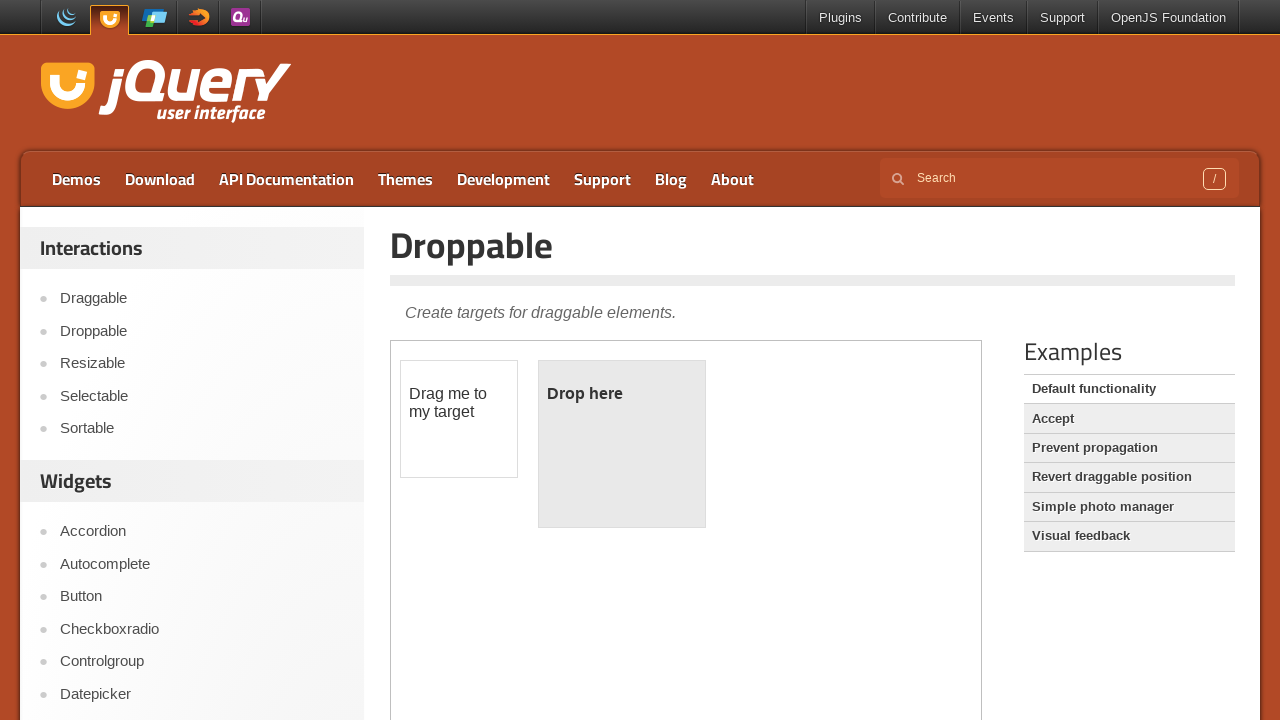

Retrieved target element's bounding box coordinates
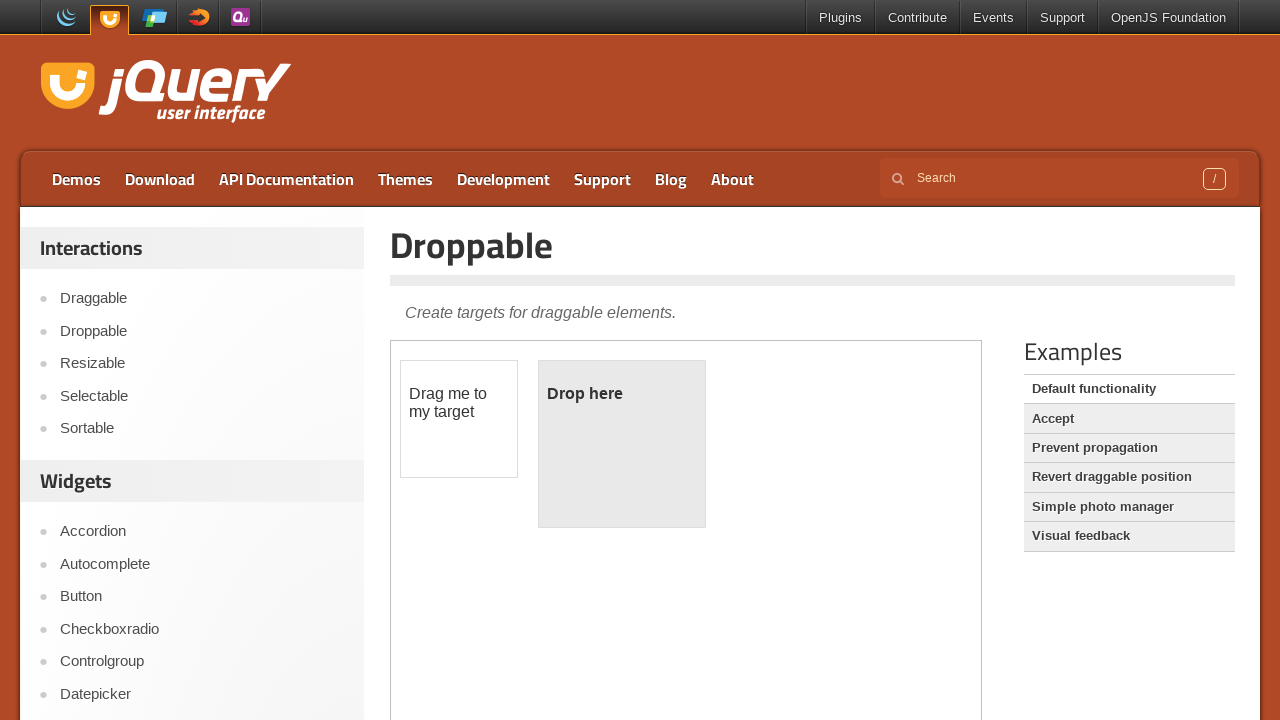

Dragged source element to target position at (622, 444)
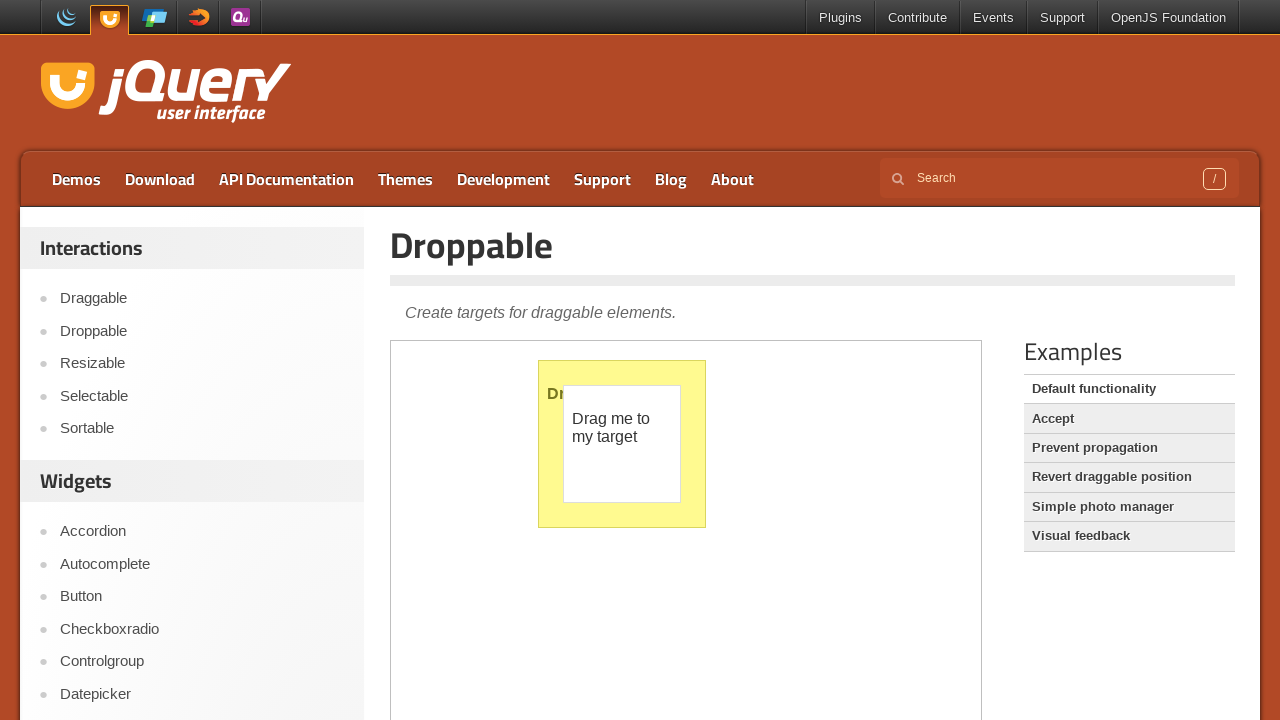

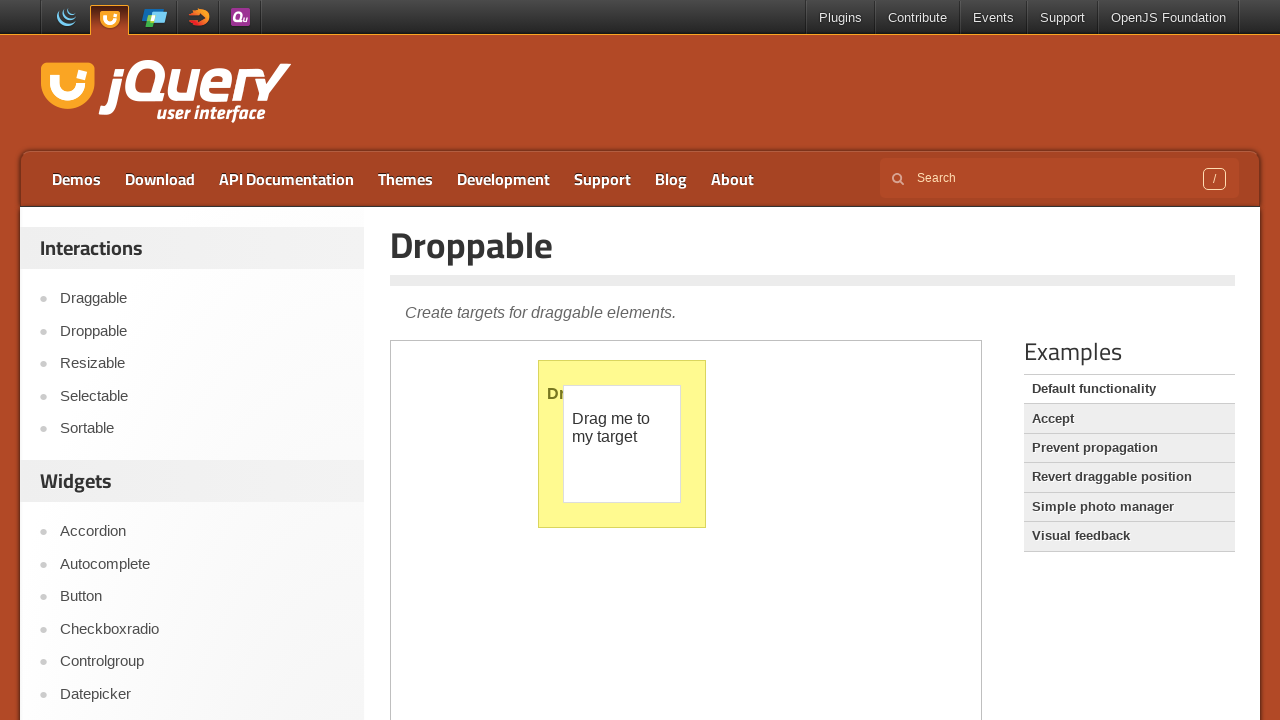